Waits for a price to reach $100, books it, then solves a math captcha by calculating the logarithm of a trigonometric expression

Starting URL: http://suninjuly.github.io/explicit_wait2.html

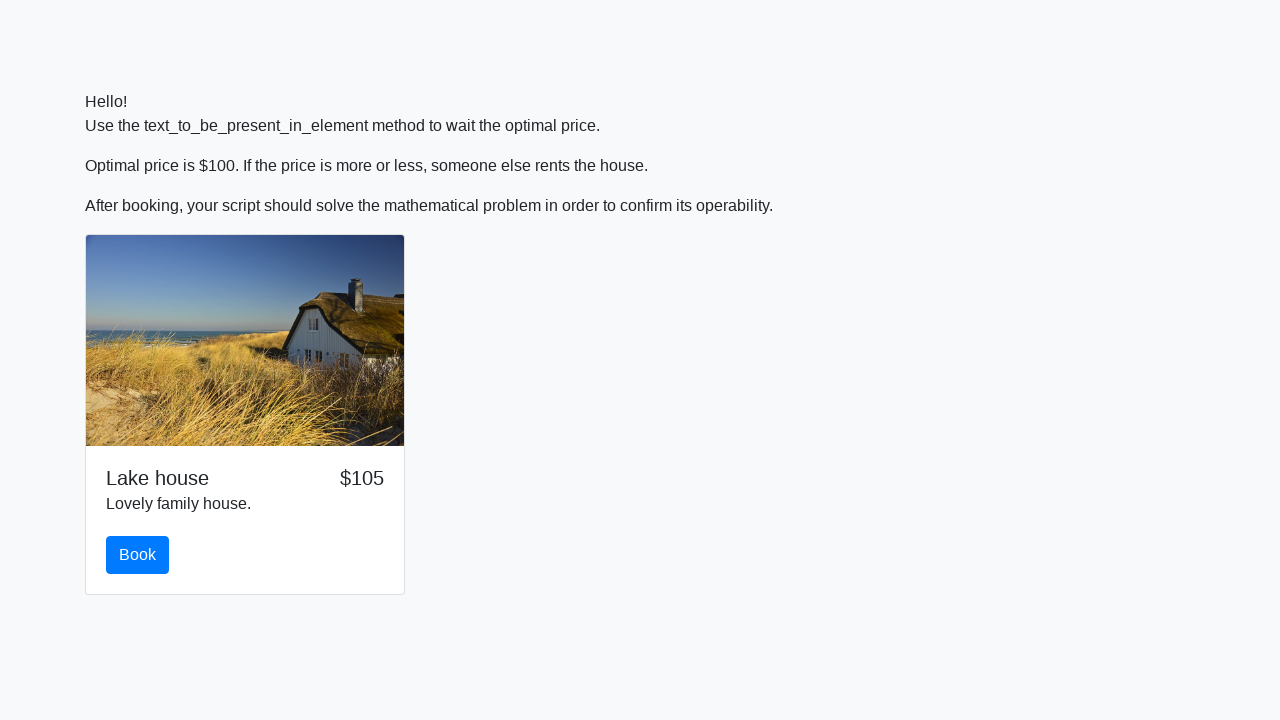

Waited for price to reach $100
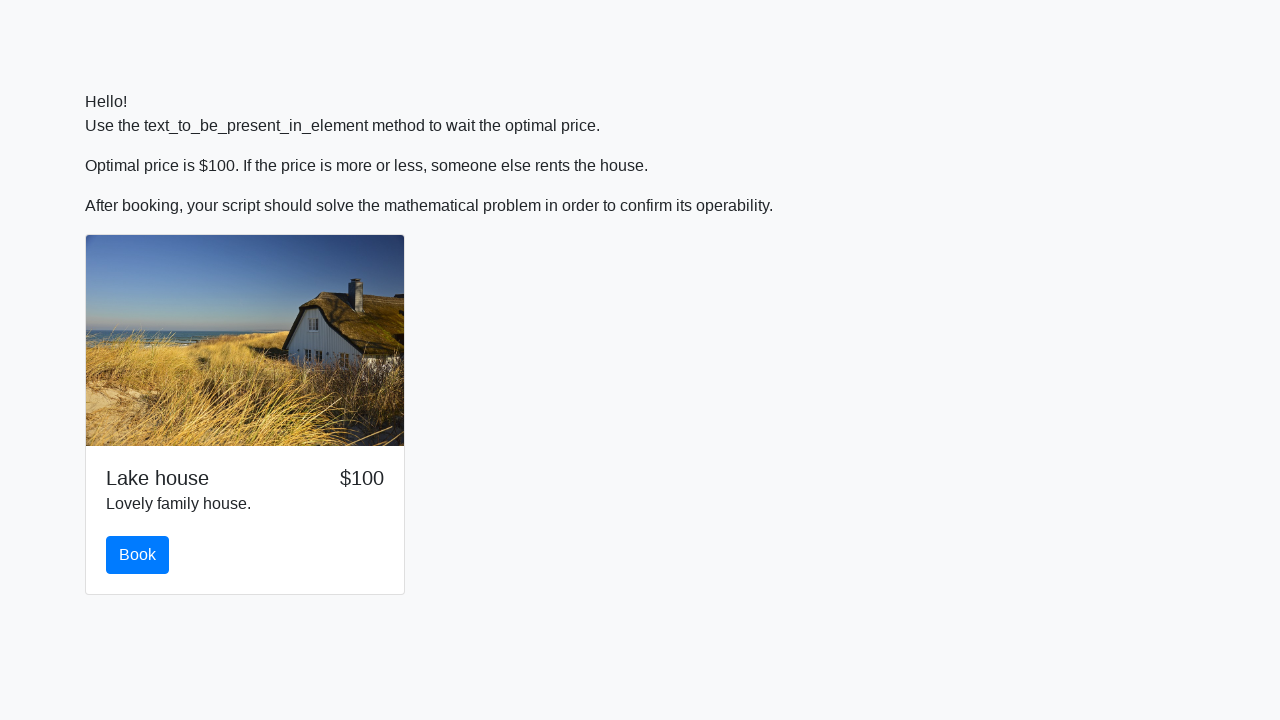

Clicked book button to reserve the item at $100 at (138, 555) on #book
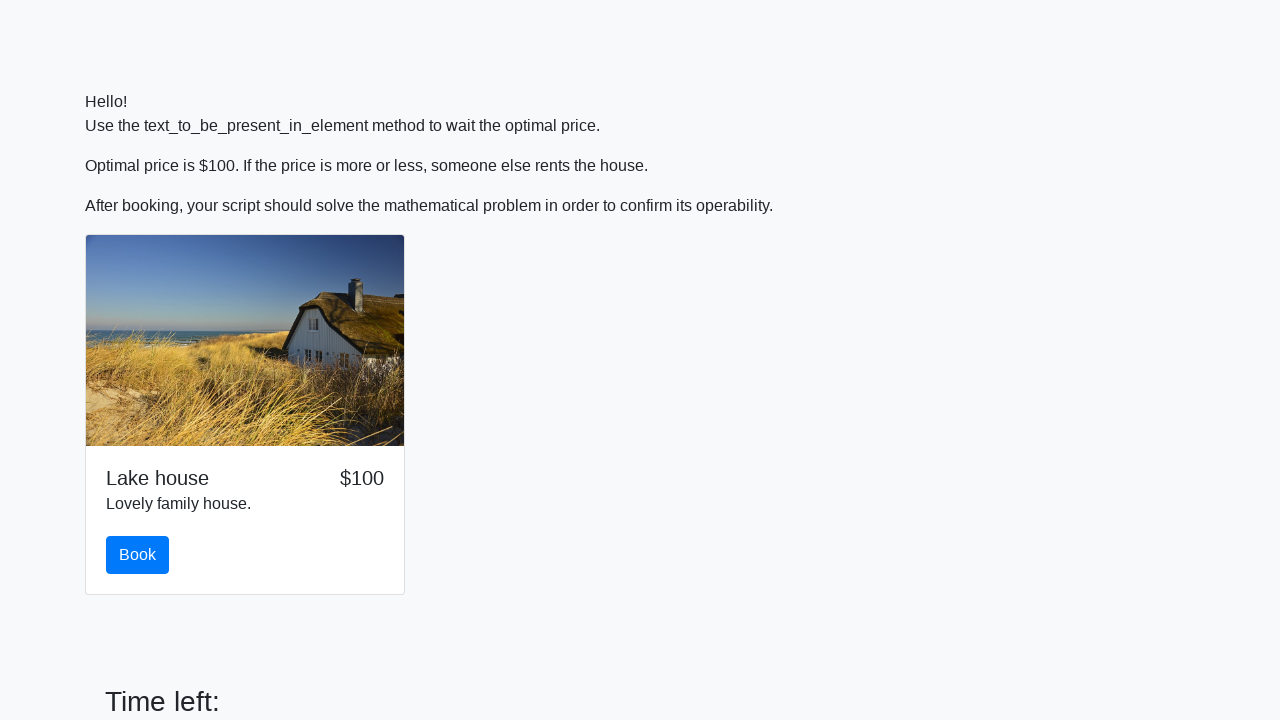

Scrolled down to reveal the math captcha problem
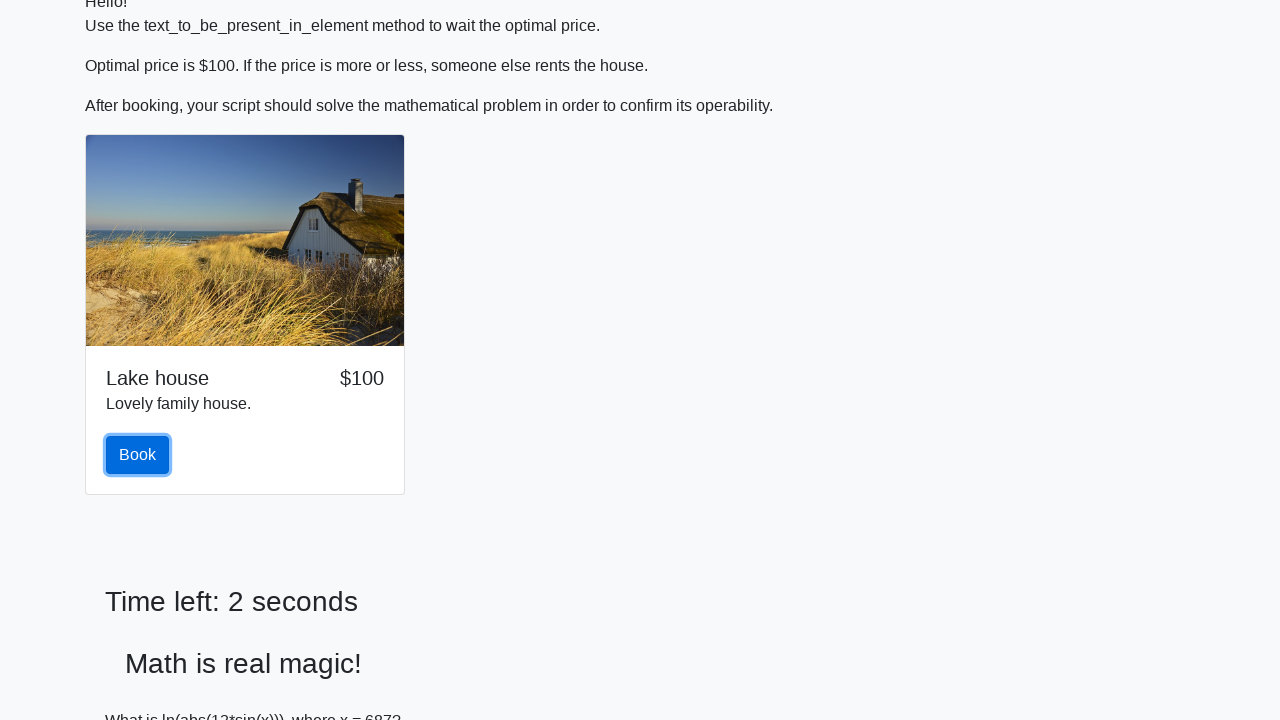

Retrieved x value from input field: 687
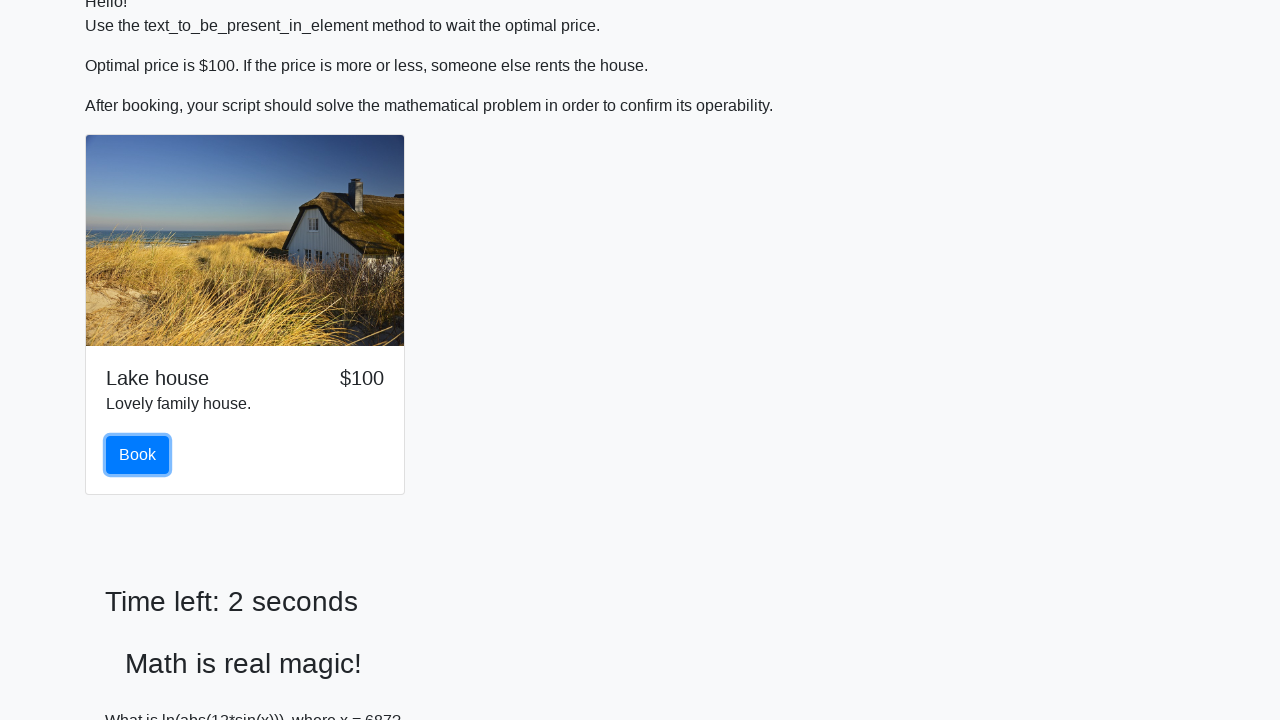

Calculated logarithm of trigonometric expression: log(|12*sin(687)|) = 2.3178932574520554
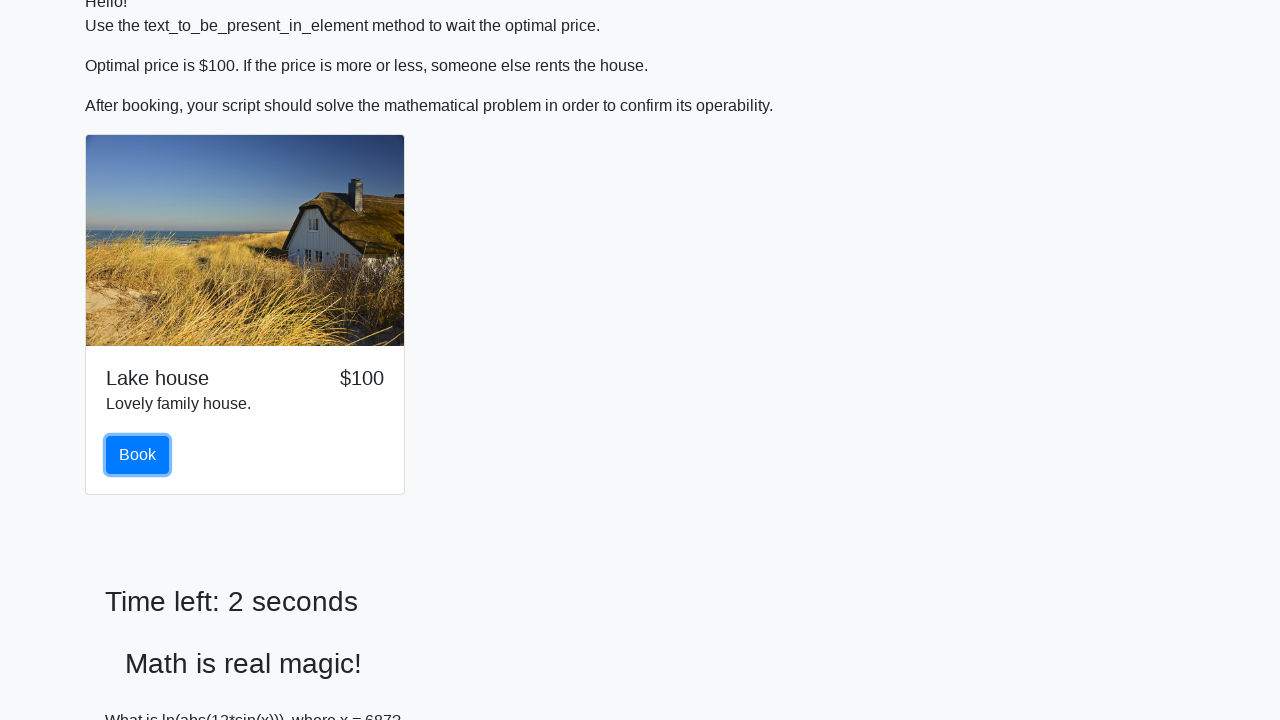

Filled answer field with calculated value: 2.3178932574520554 on input#answer
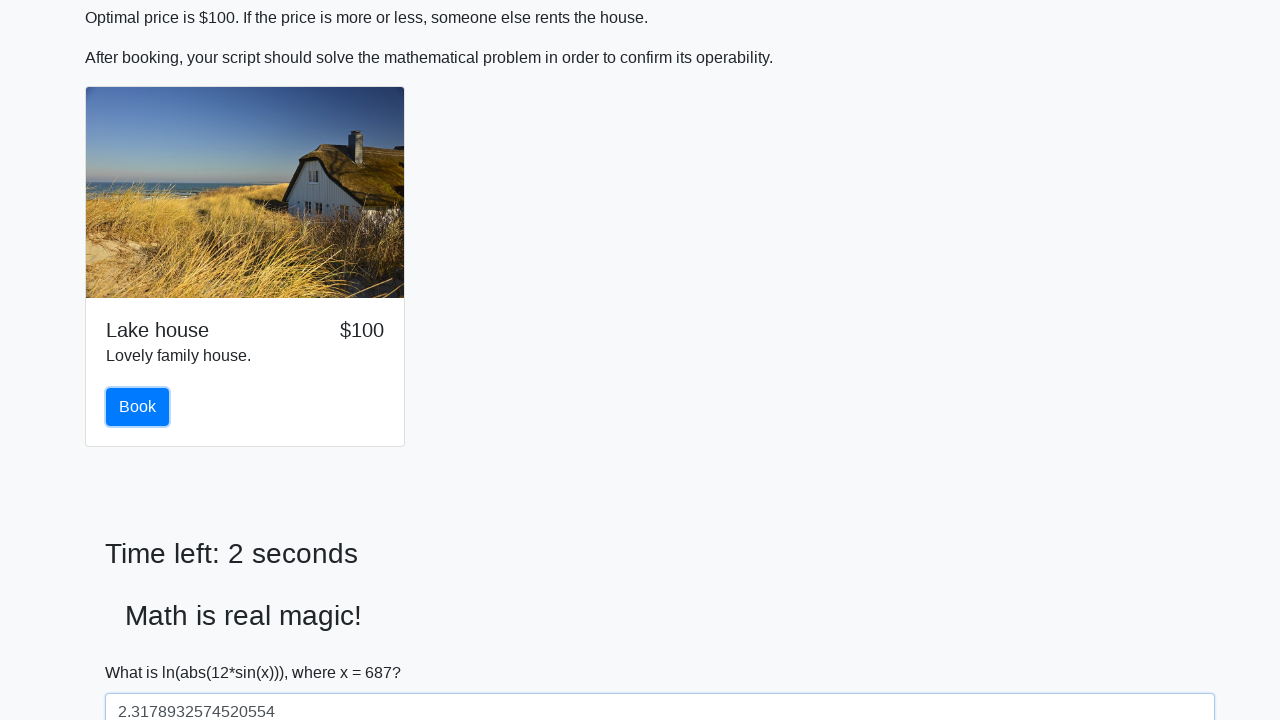

Clicked solve button to submit the math captcha solution at (143, 651) on #solve
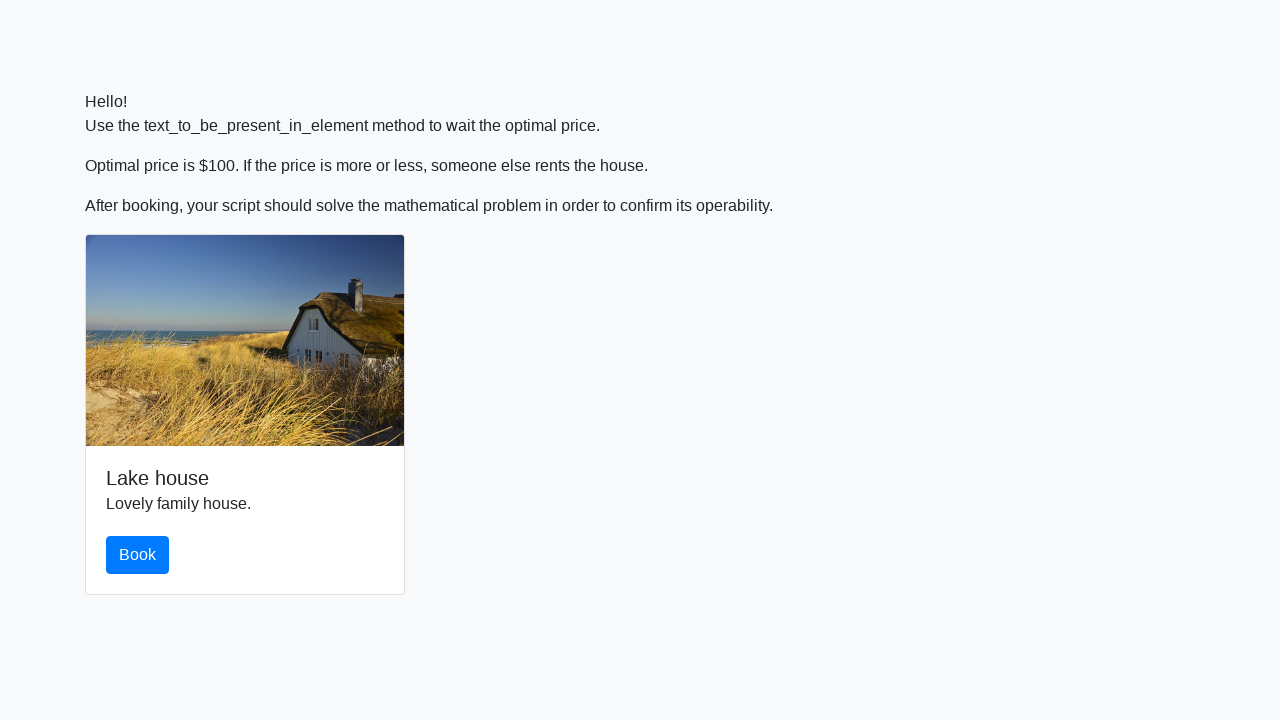

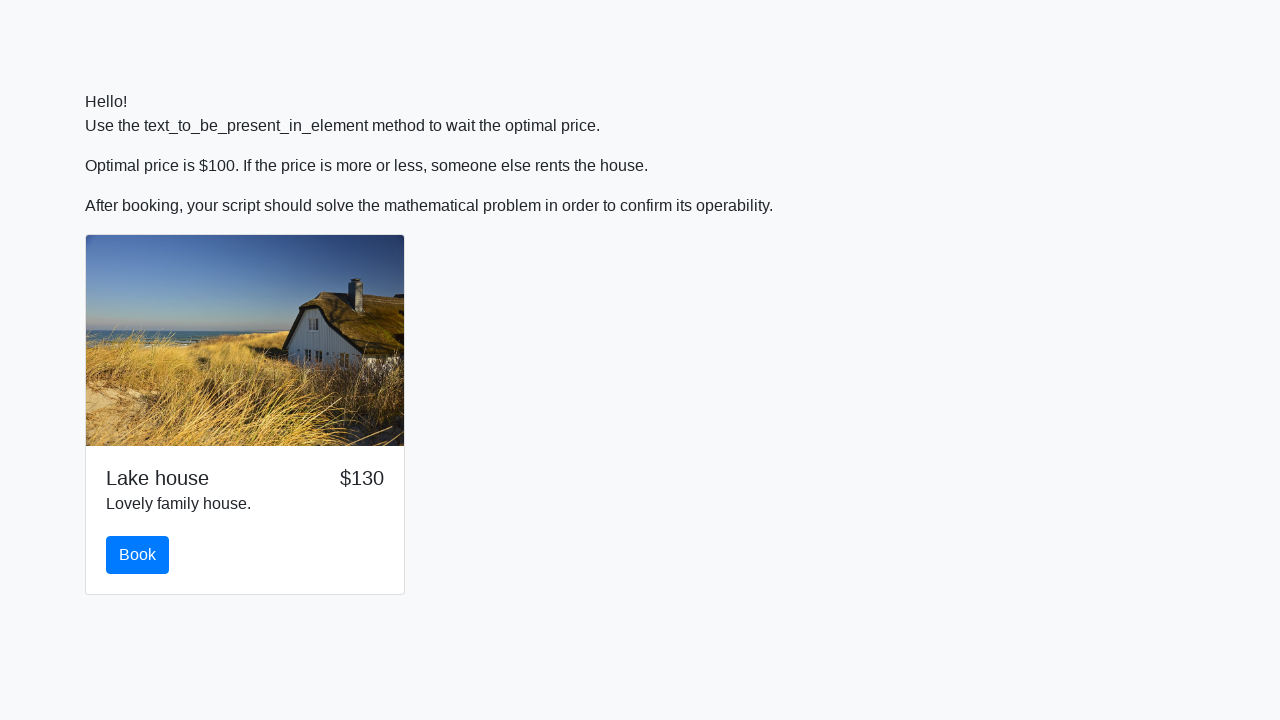